Tests window/tab switching functionality by clicking a button that opens a new tab, switching to the new tab, and then switching back to the original window.

Starting URL: https://formy-project.herokuapp.com/switch-window

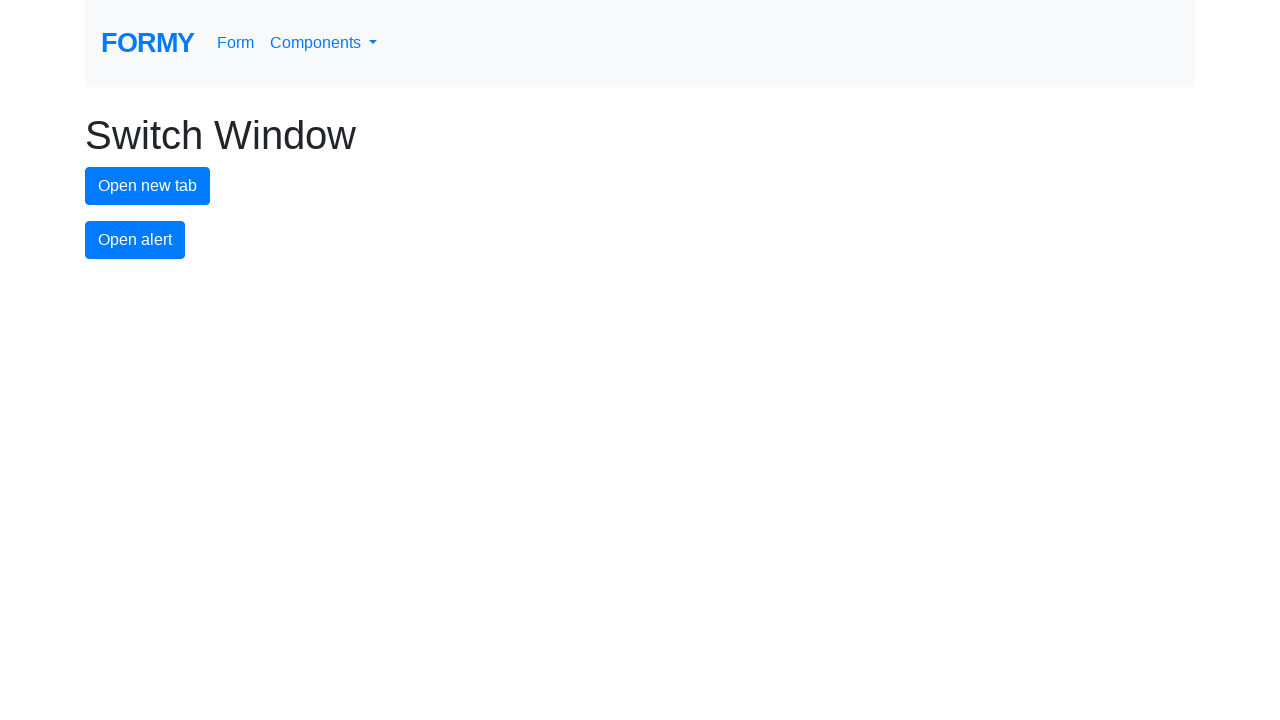

Clicked new tab button to open a new window at (148, 186) on #new-tab-button
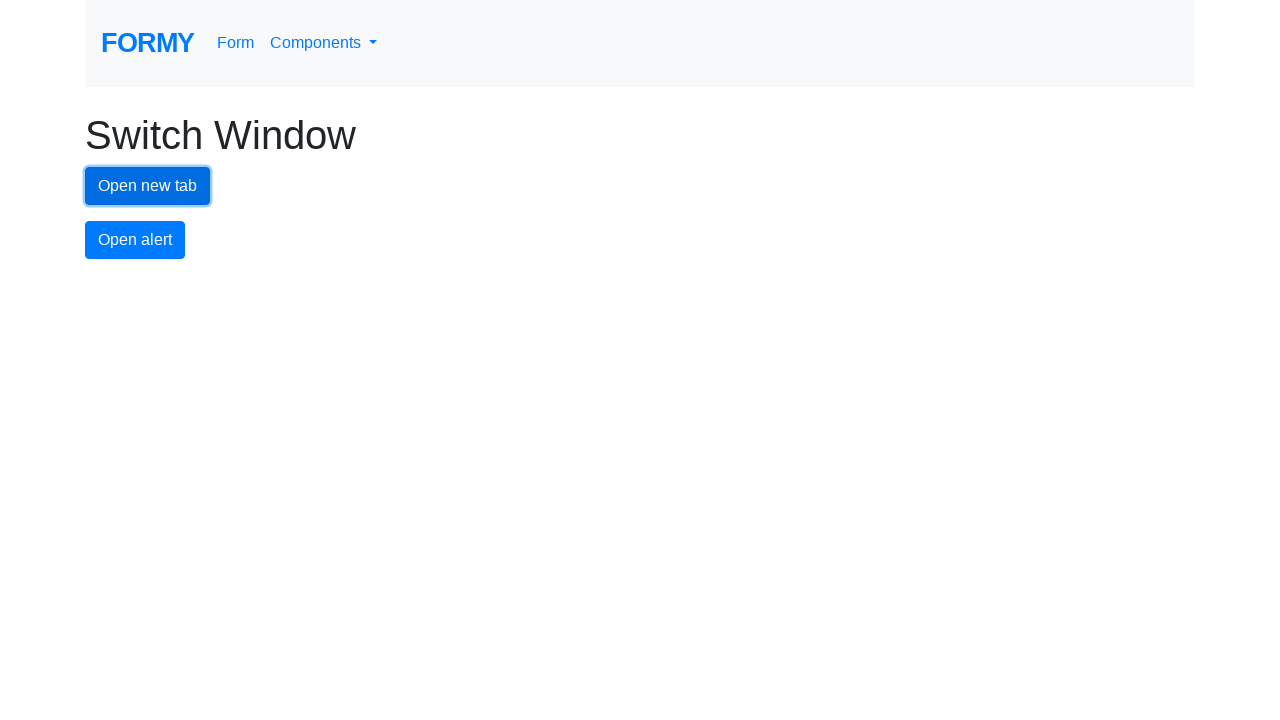

Waited for new tab to open
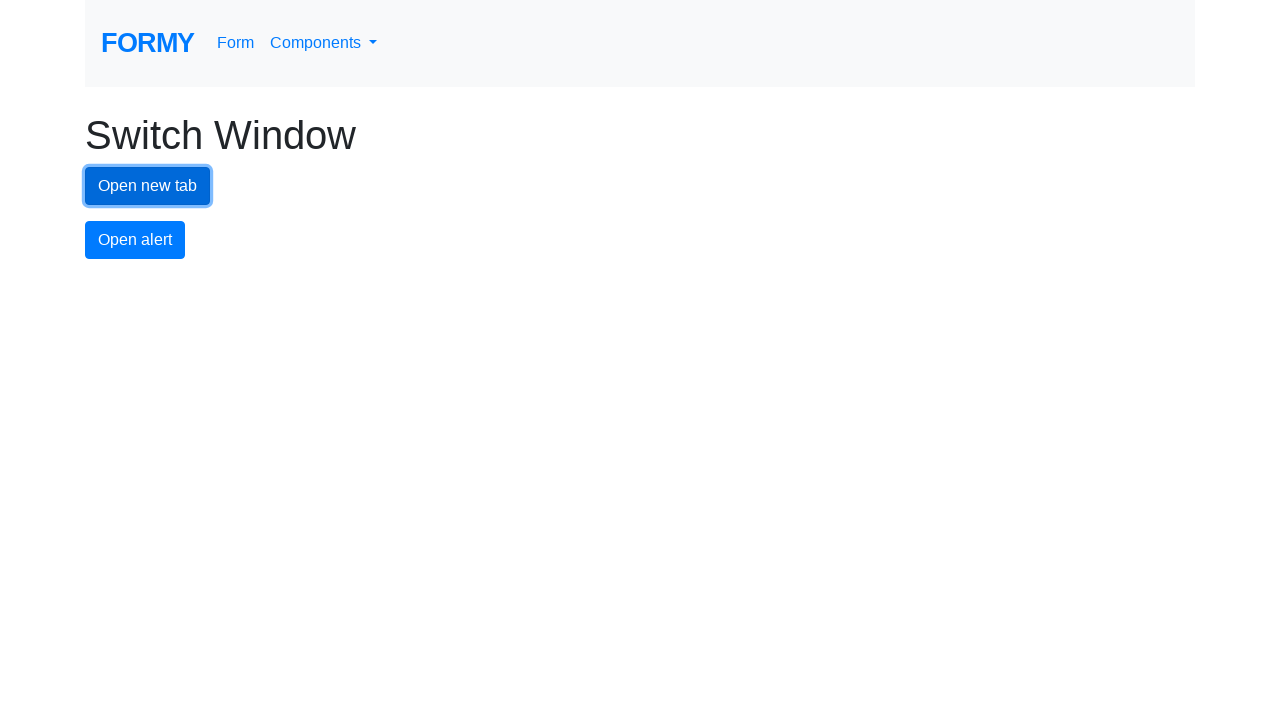

Retrieved all open pages/tabs from context
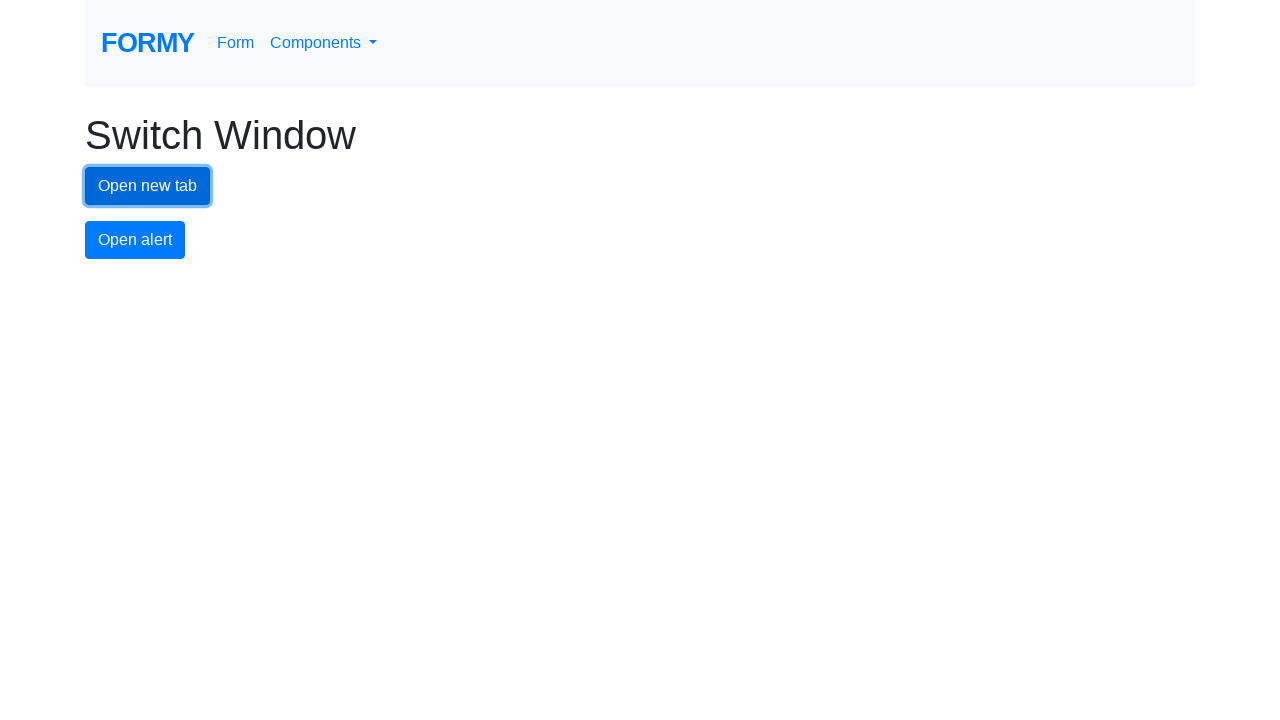

Switched to the newly opened tab
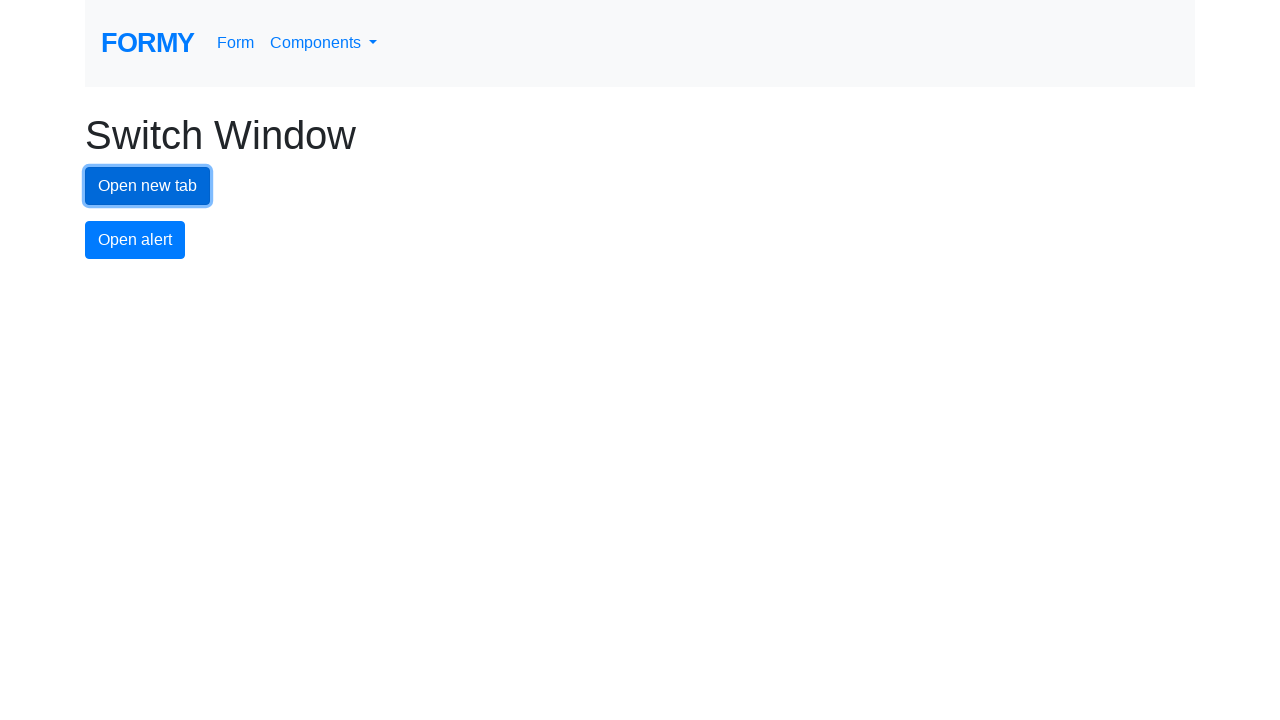

Switched back to the original tab
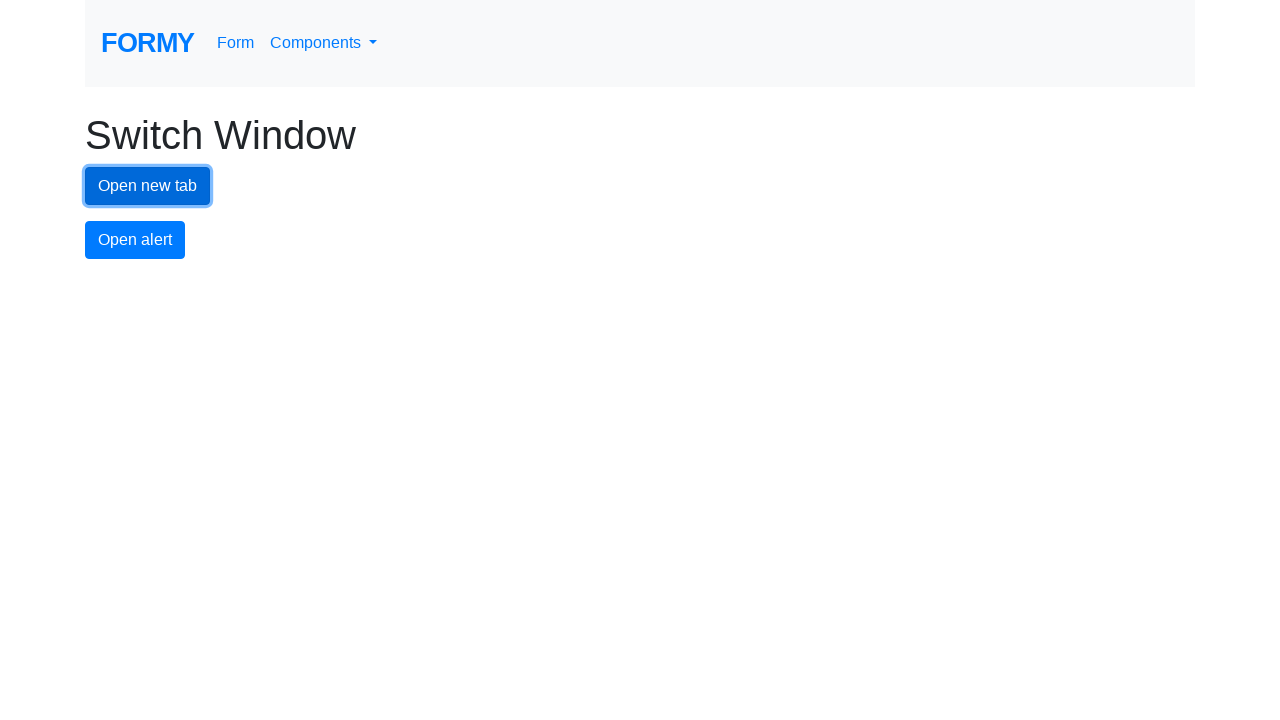

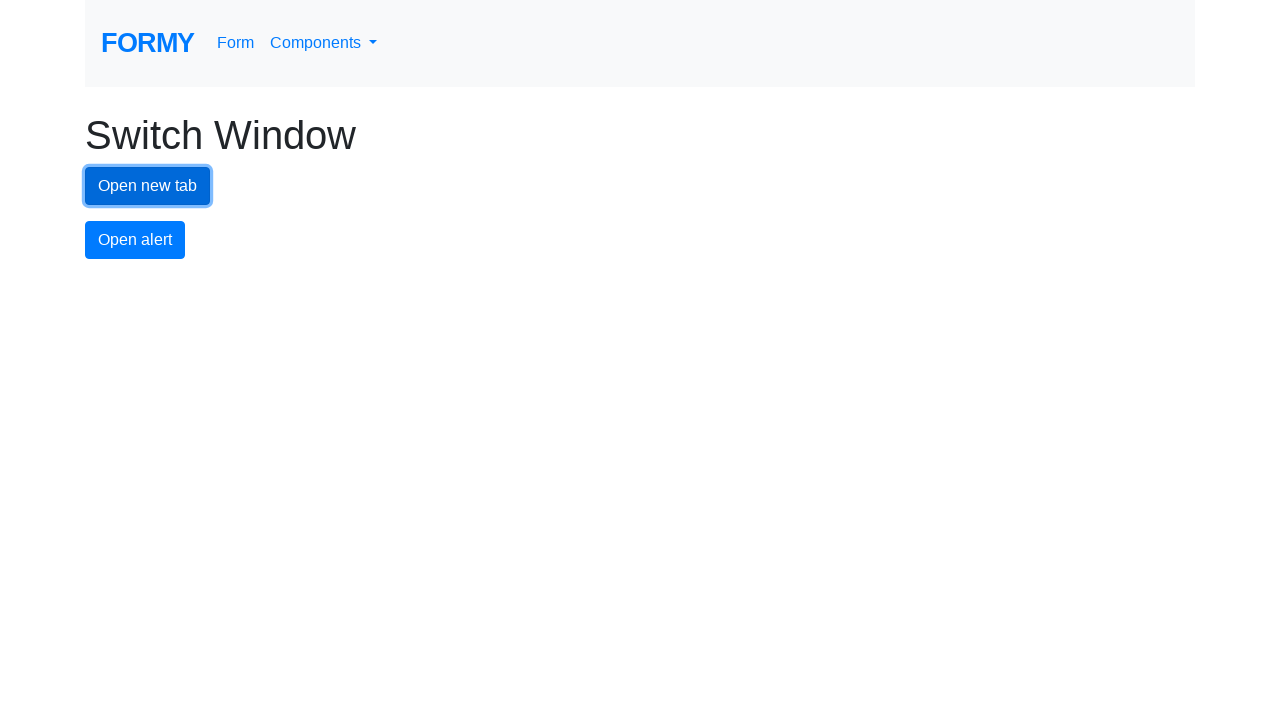